Tests a registration form by filling in required fields (first name, last name, and email/city) and submitting the form to verify successful registration

Starting URL: http://suninjuly.github.io/registration1.html

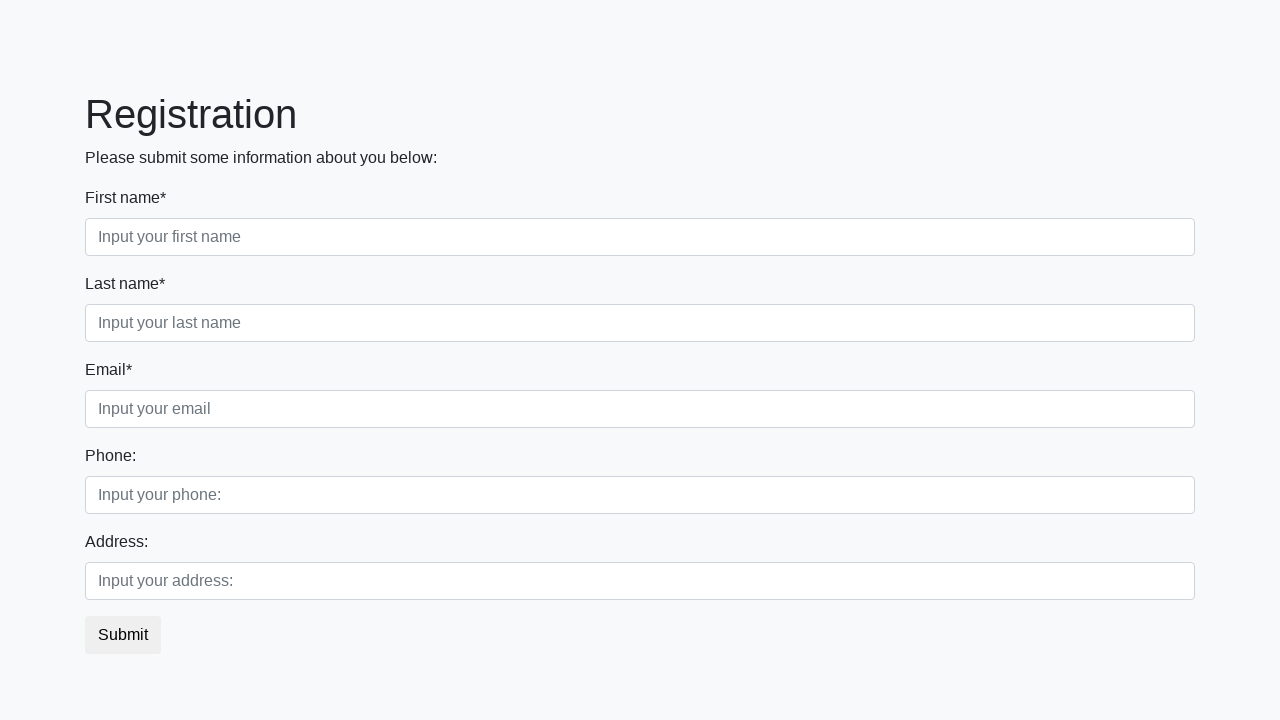

Filled first name field with 'John' on .form-control.first[required]
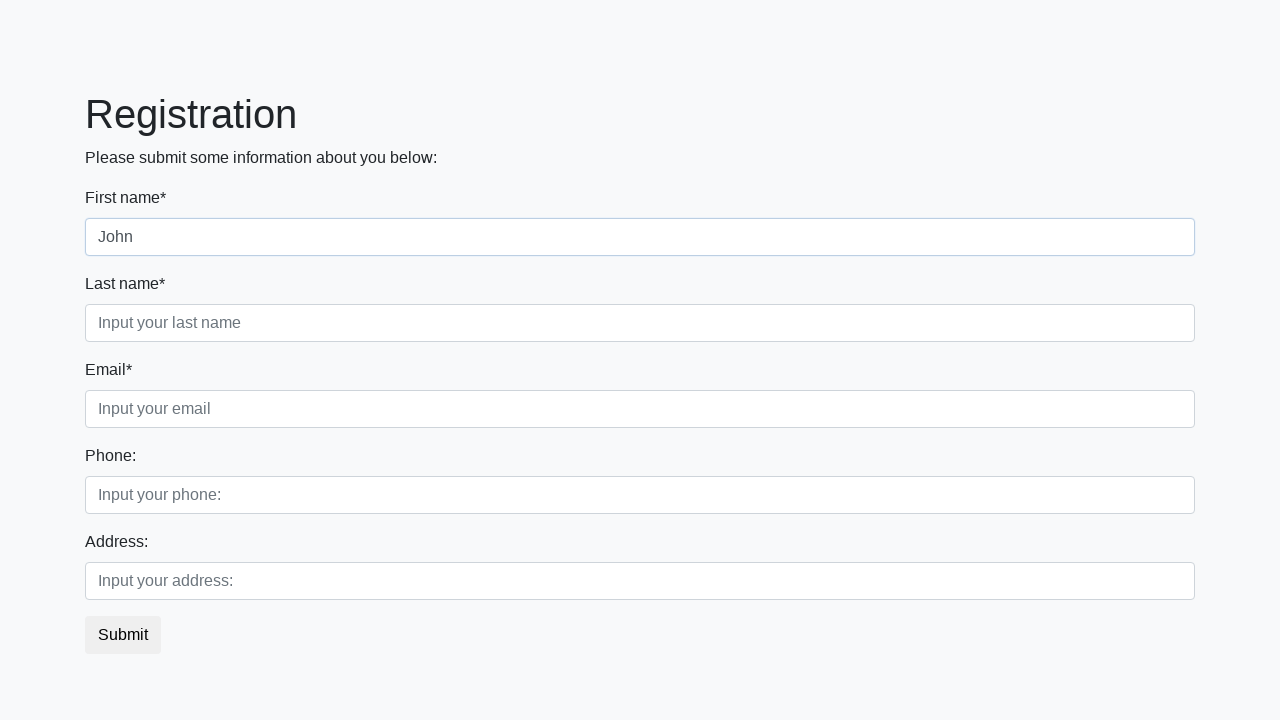

Filled last name field with 'Smith' on .form-control.second[required]
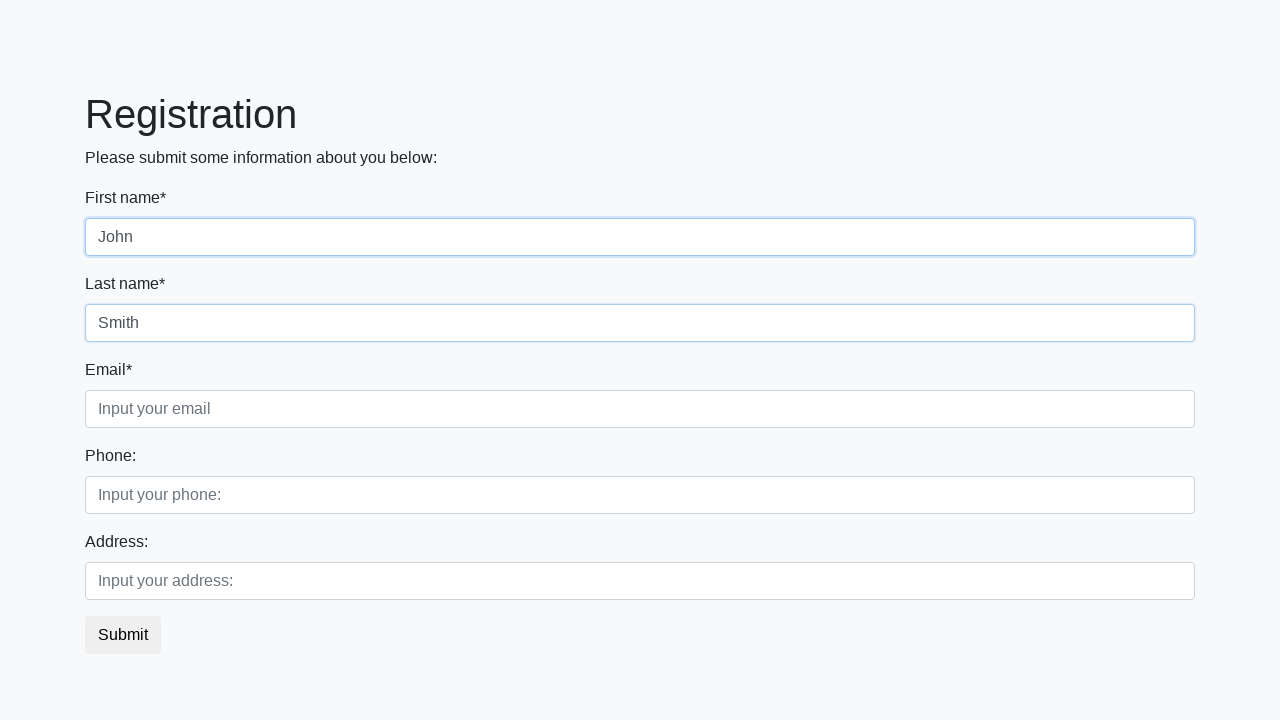

Filled email field with 'john.smith@example.com' on .form-control.third[required]
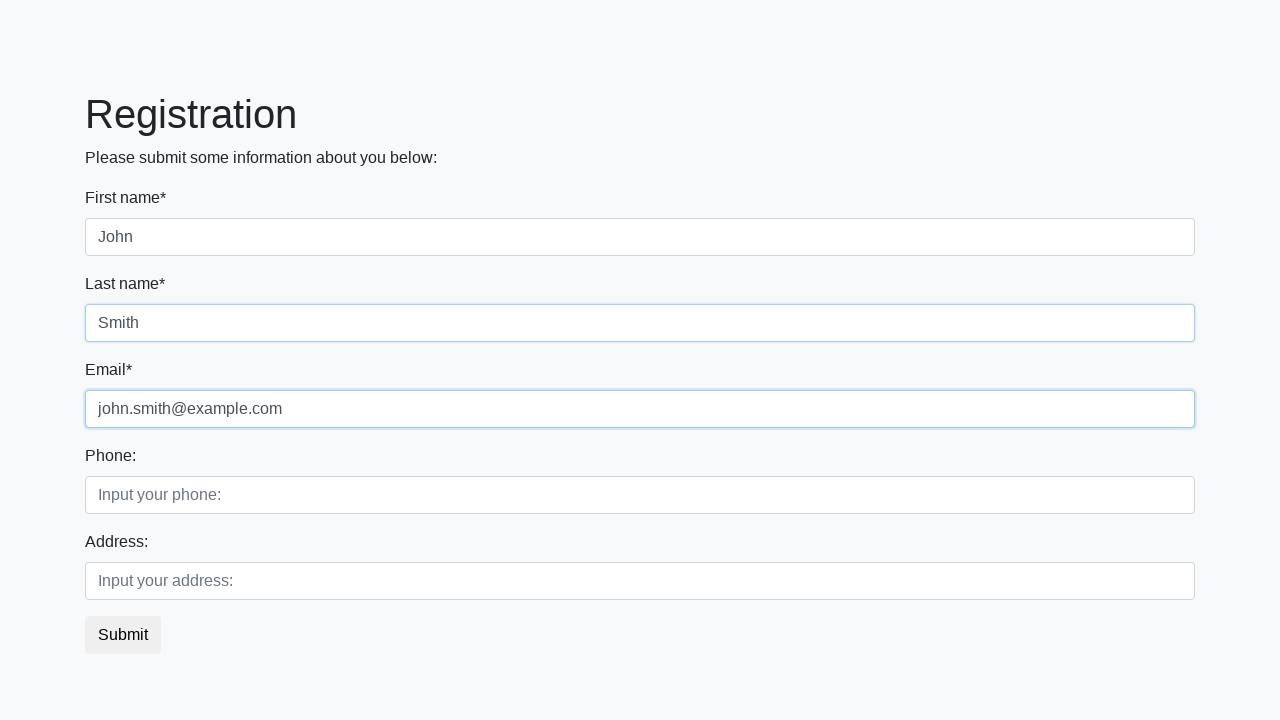

Clicked submit button to register at (123, 635) on button.btn
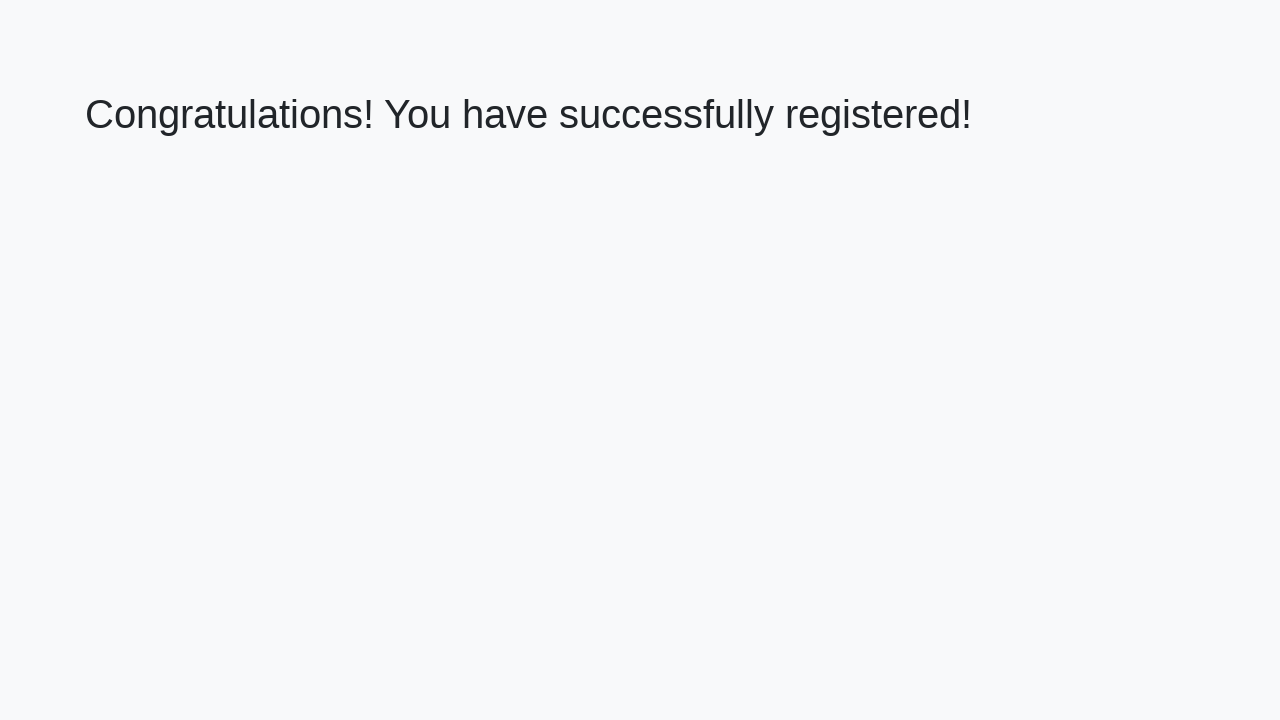

Success page loaded with h1 element visible
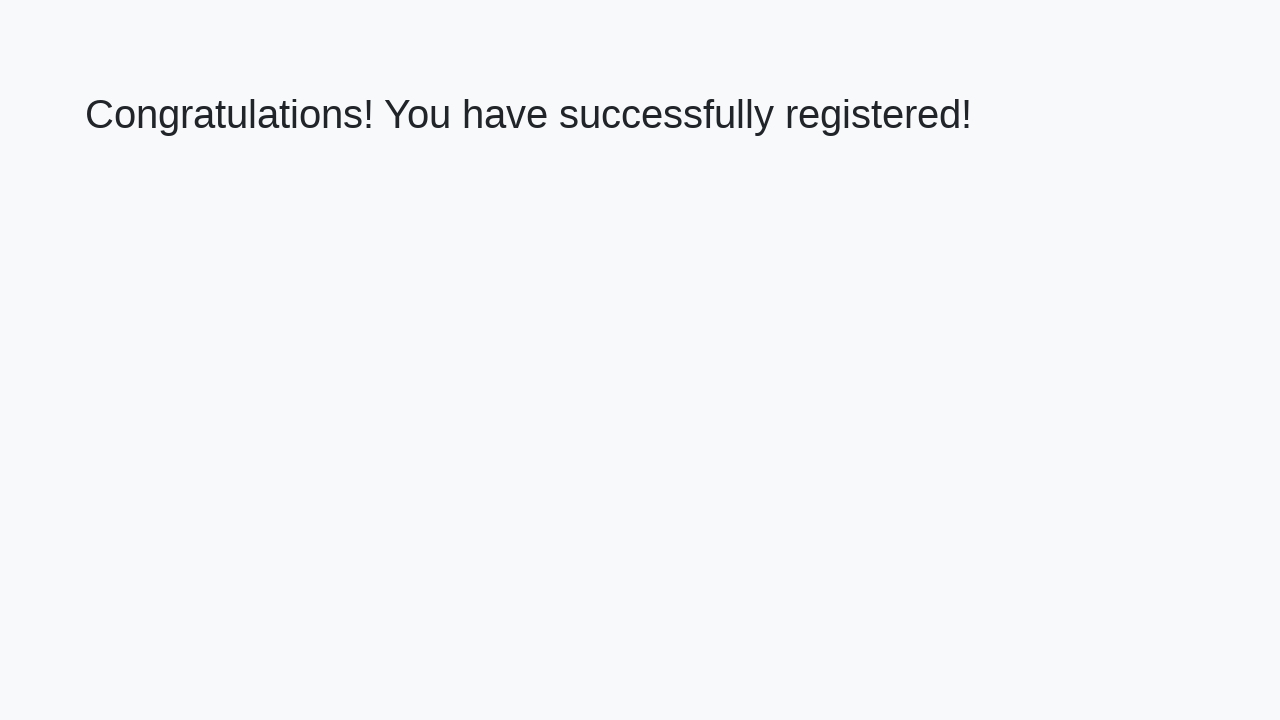

Retrieved success message: 'Congratulations! You have successfully registered!'
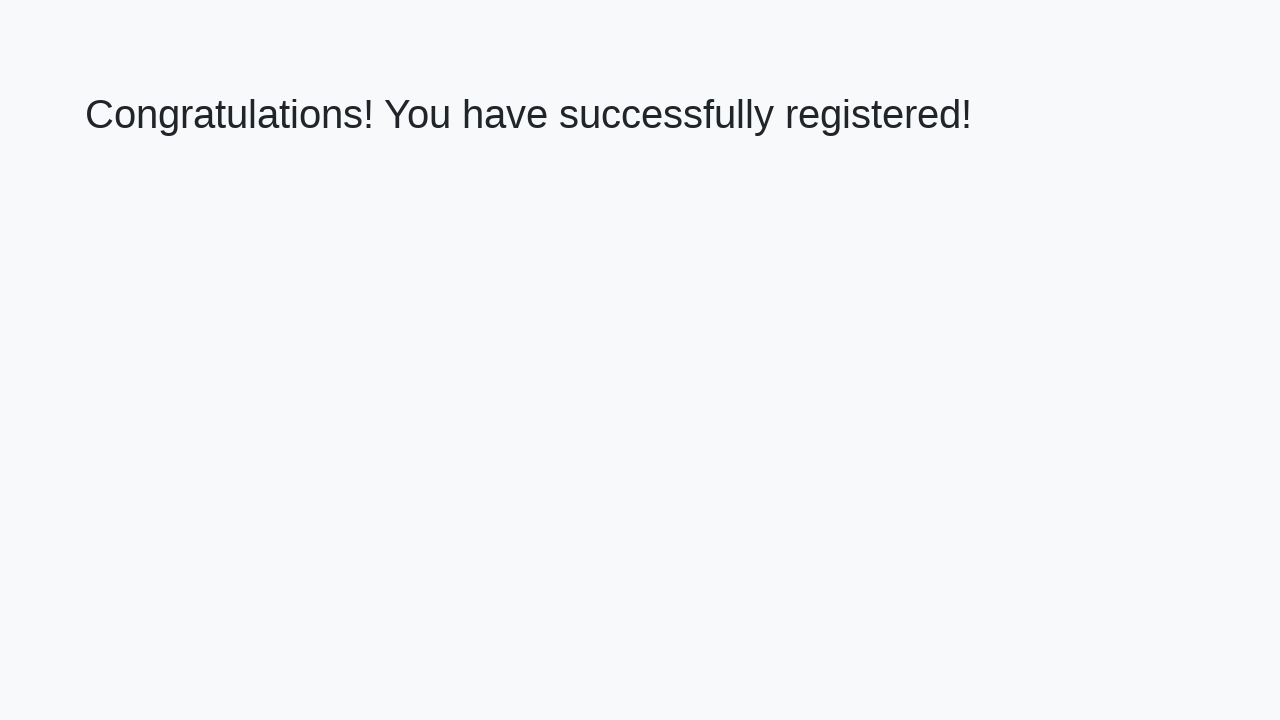

Verified registration success message matches expected text
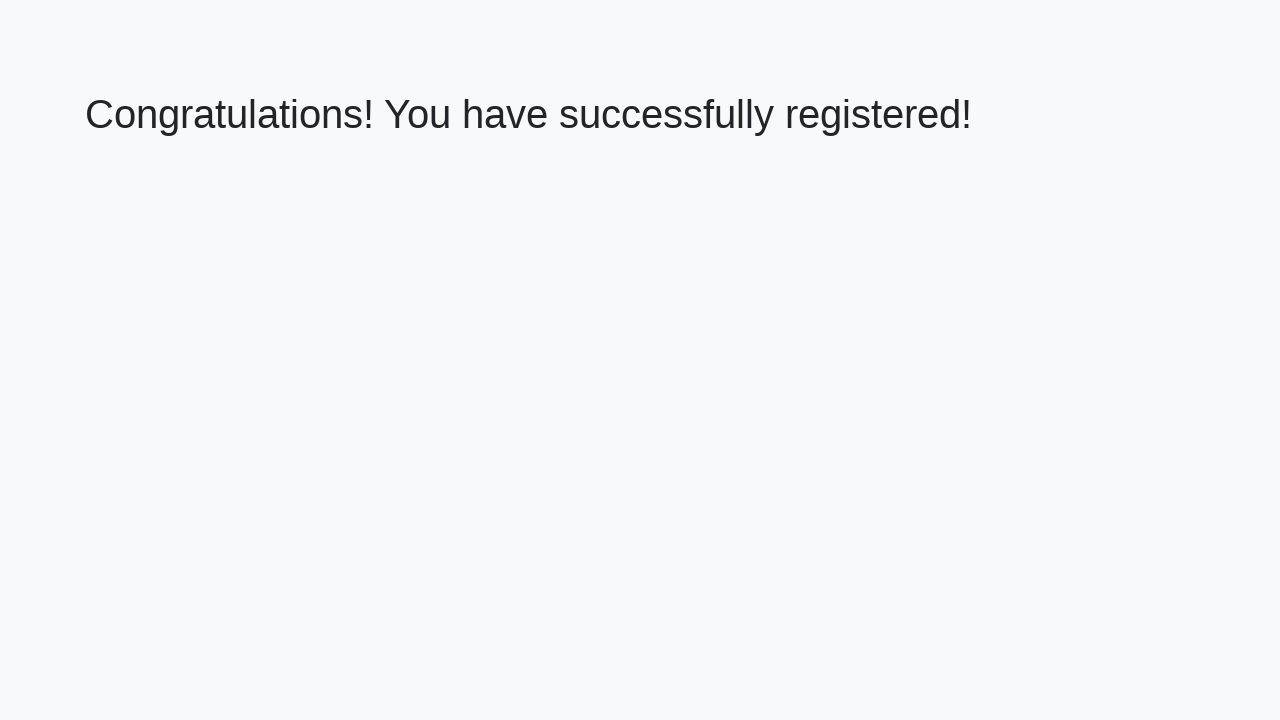

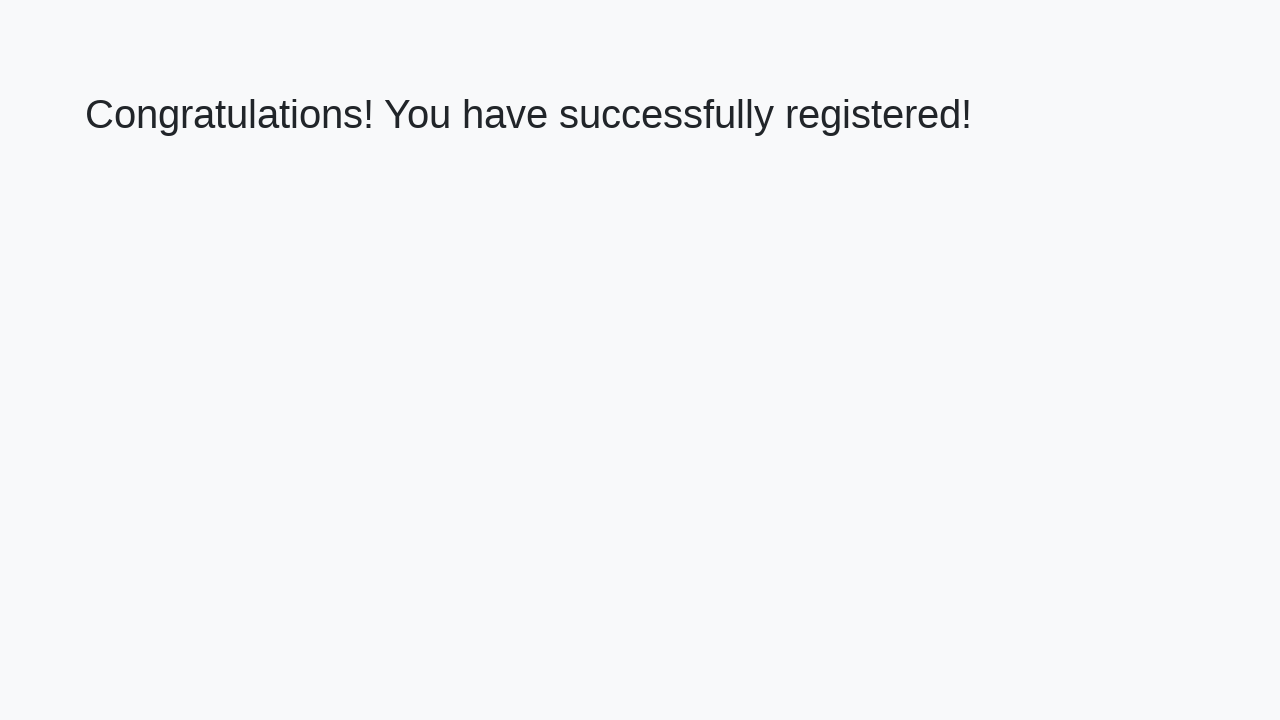